Tests dismissing a JavaScript confirm dialog by clicking the second alert button, clicking cancel, and verifying the result message.

Starting URL: https://the-internet.herokuapp.com/javascript_alerts

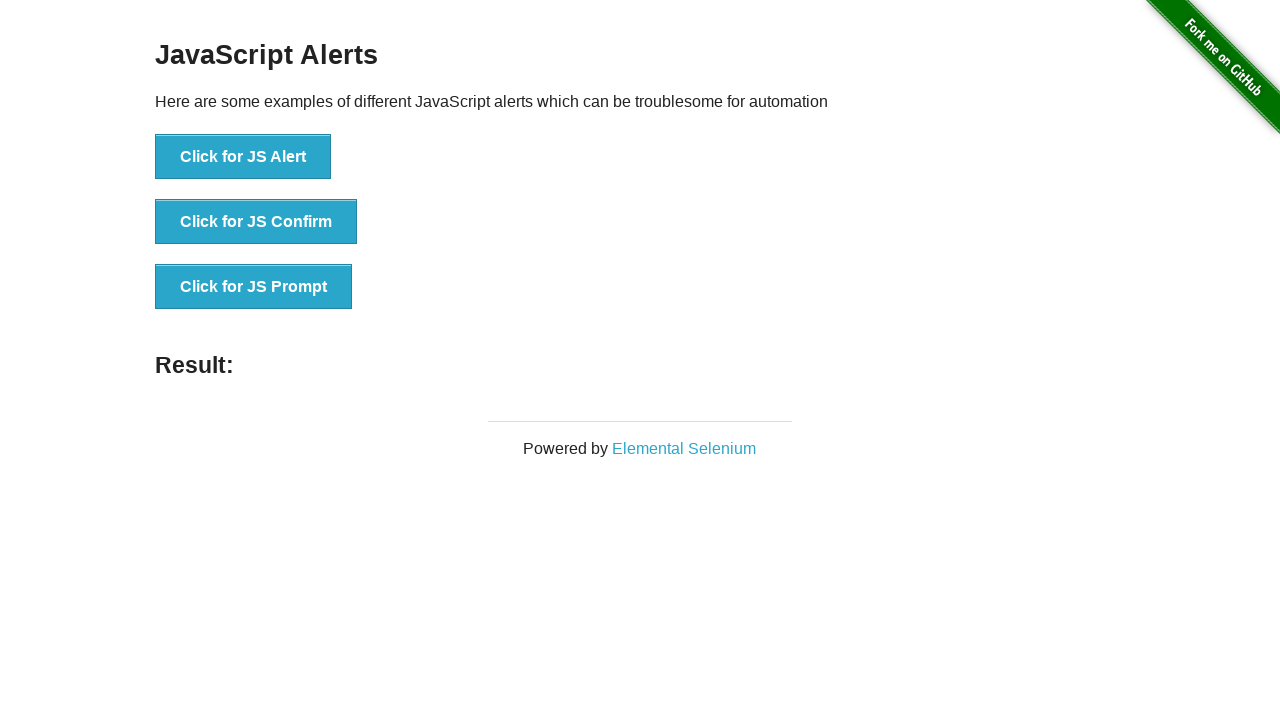

Set up dialog handler to dismiss alerts
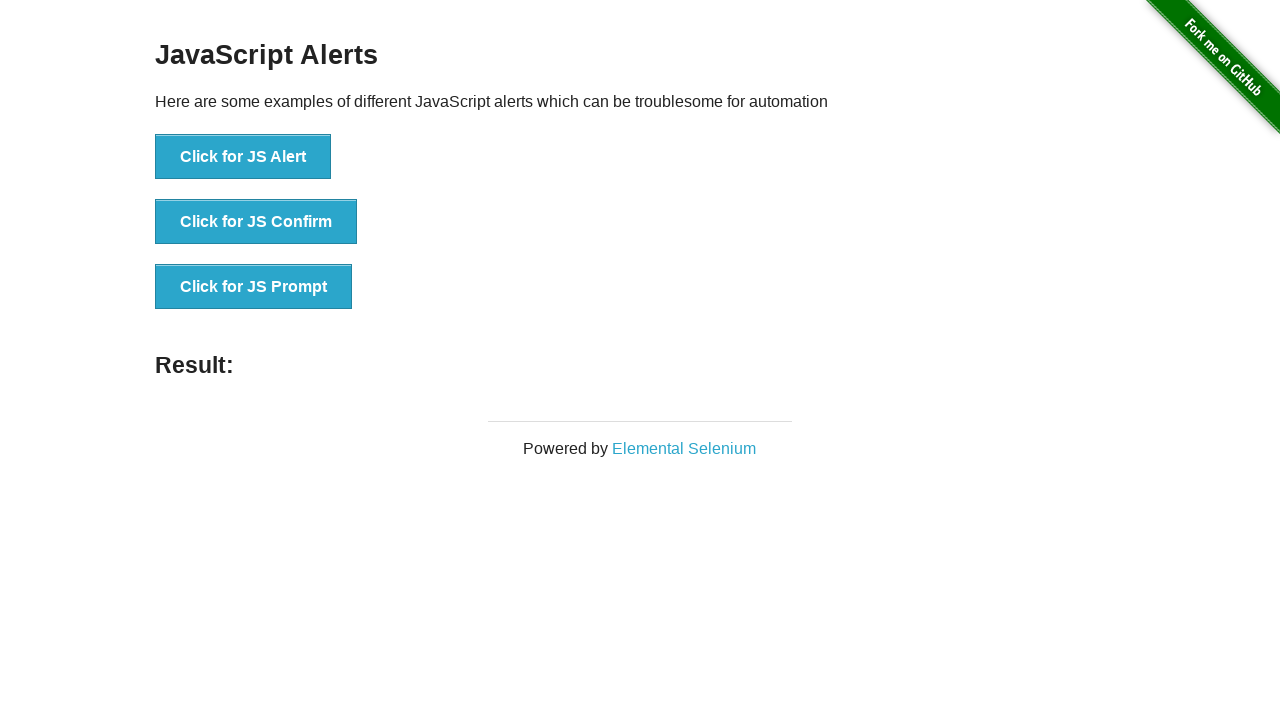

Clicked the confirm alert button at (256, 222) on button[onclick='jsConfirm()']
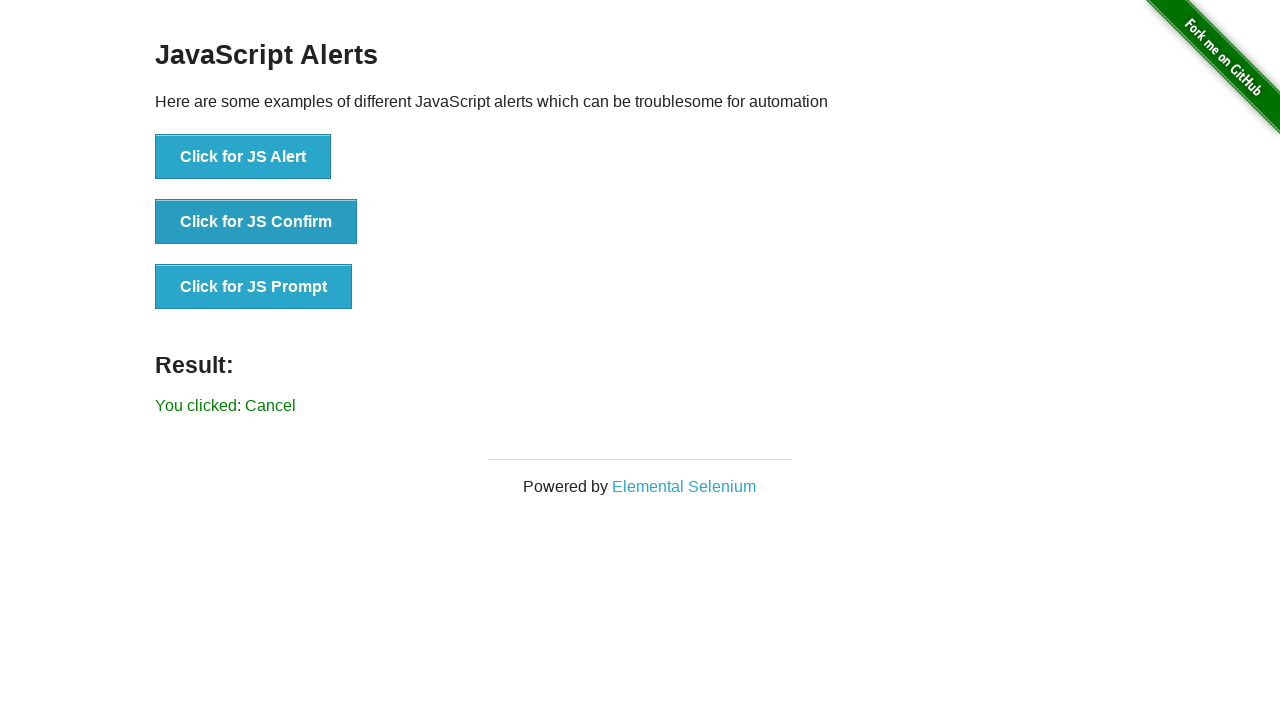

Result message element loaded
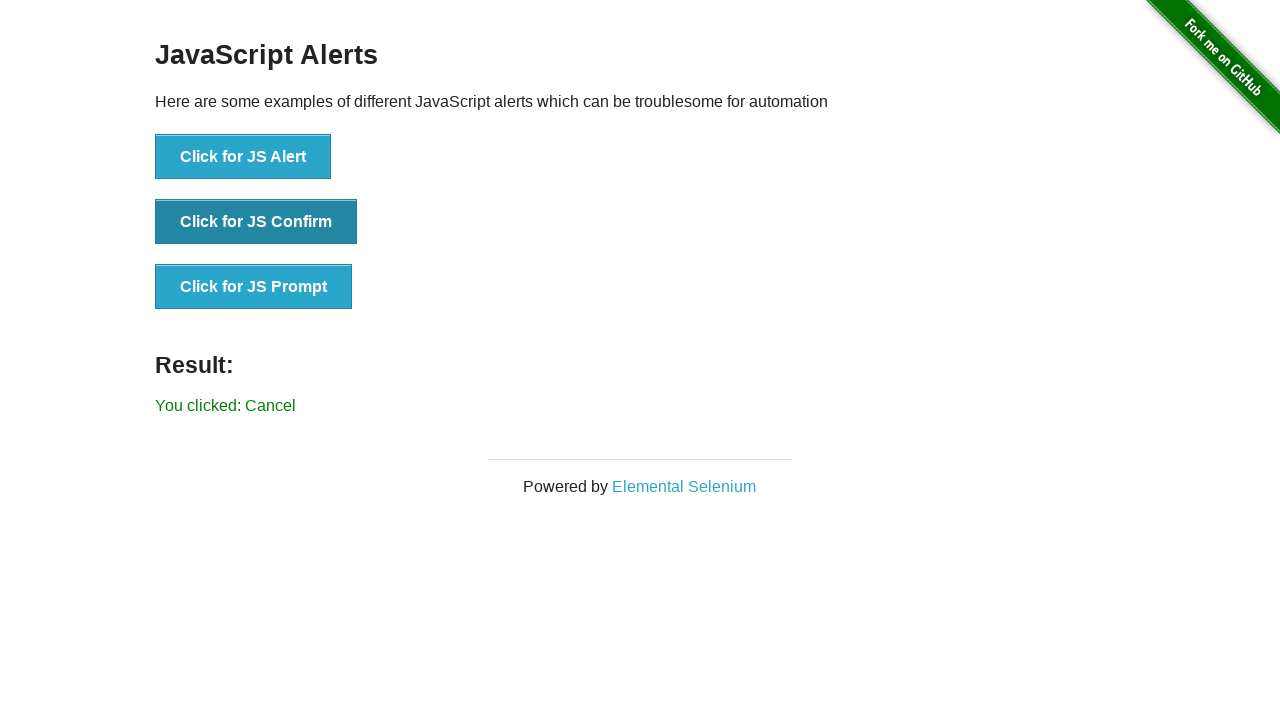

Retrieved result message text
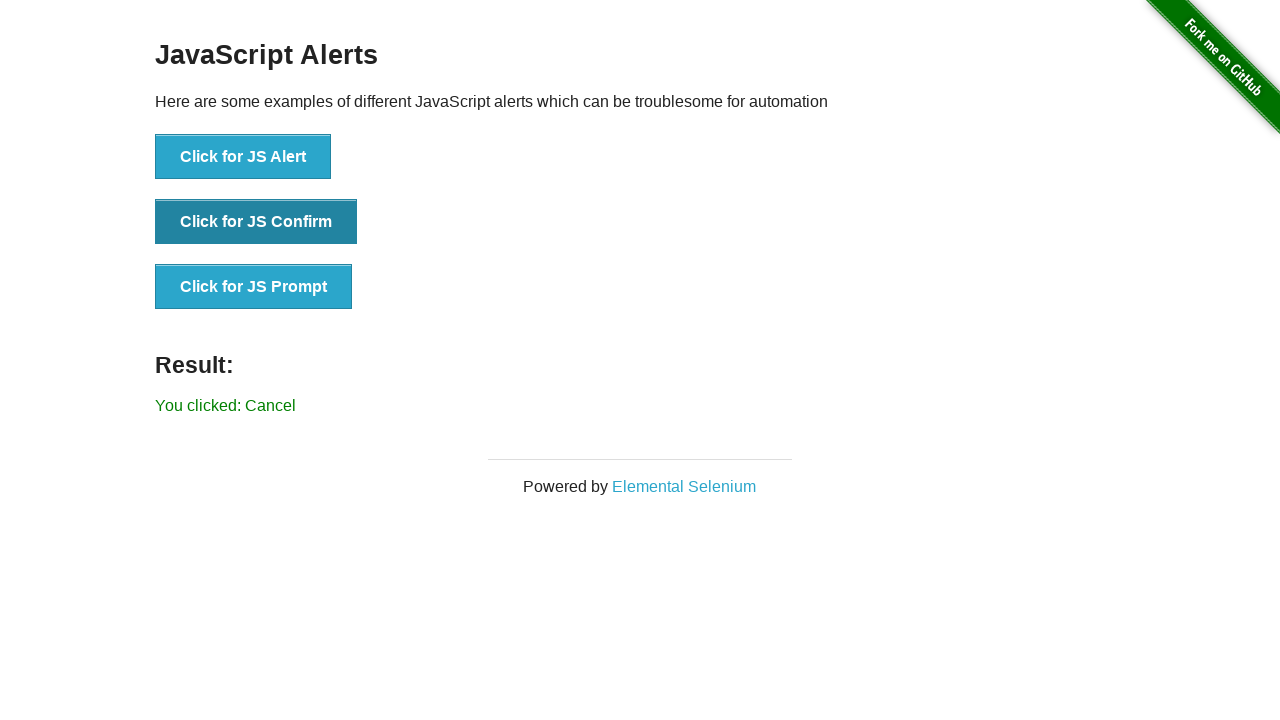

Verified result message is 'You clicked: Cancel'
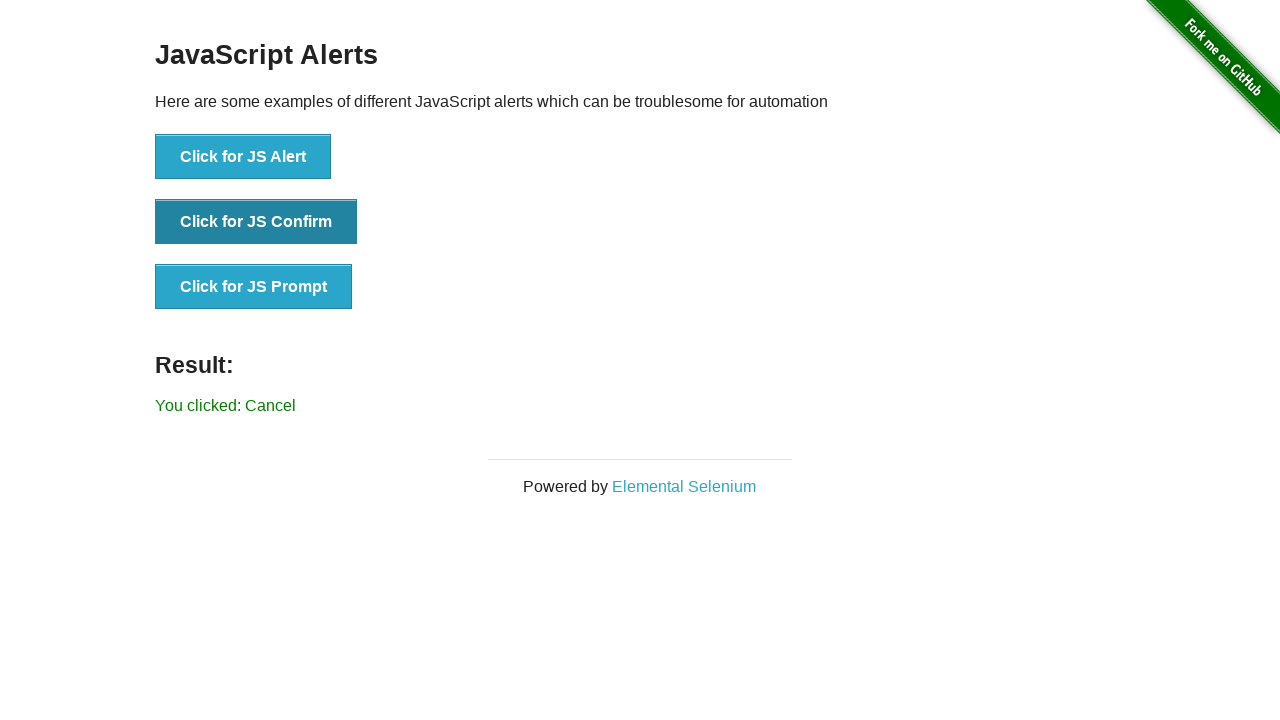

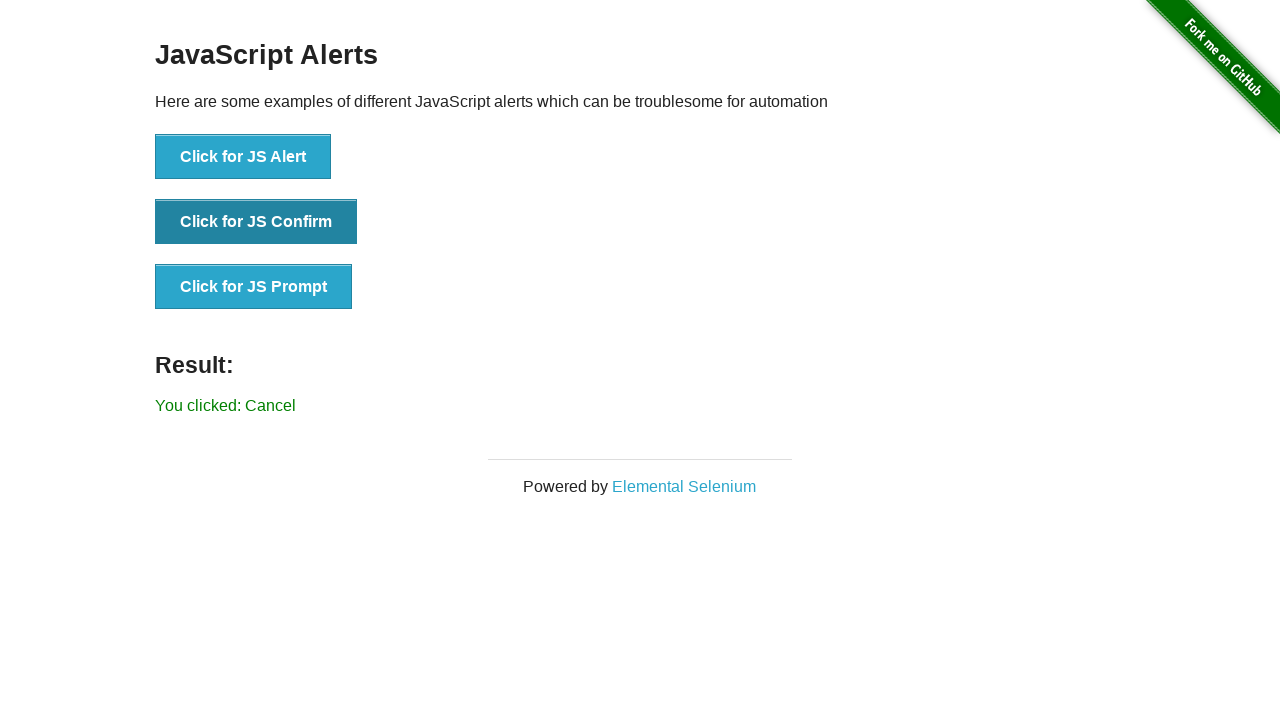